Launches Chrome browser and navigates to GeeksforGeeks homepage. This is a minimal script that only performs navigation with no additional interactions.

Starting URL: https://www.geeksforgeeks.org/

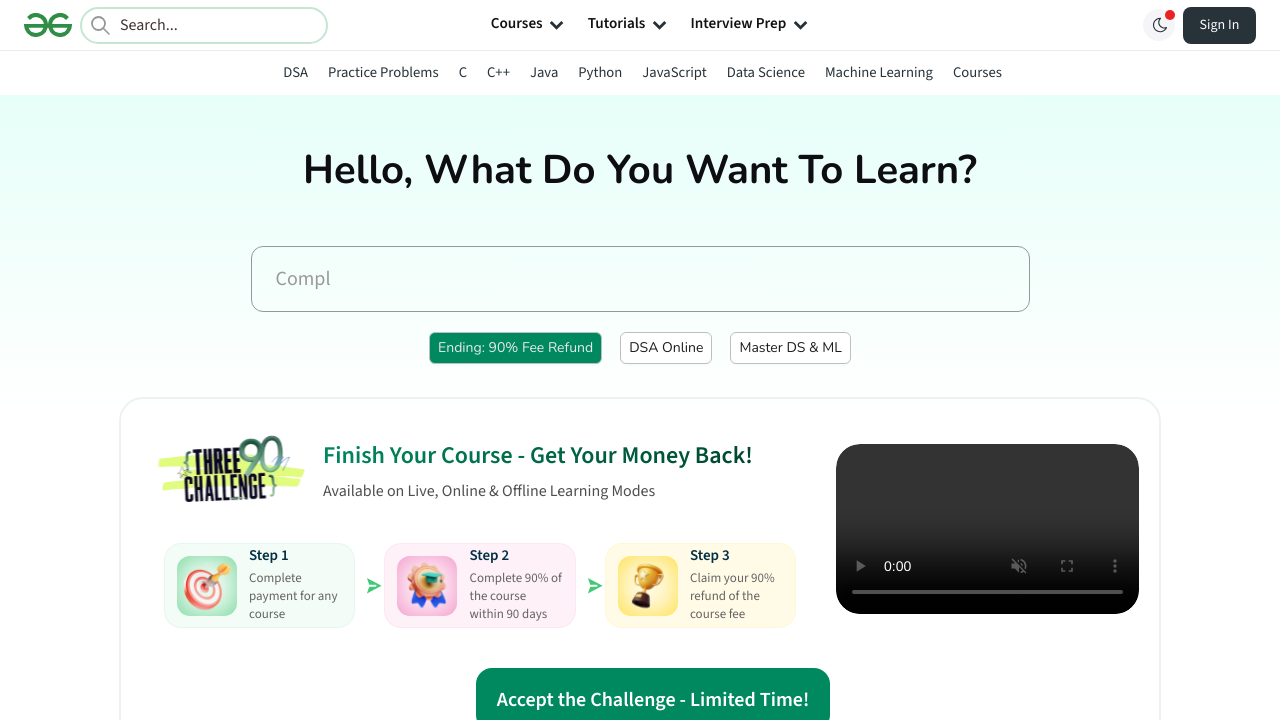

Waited for page DOM to be fully loaded
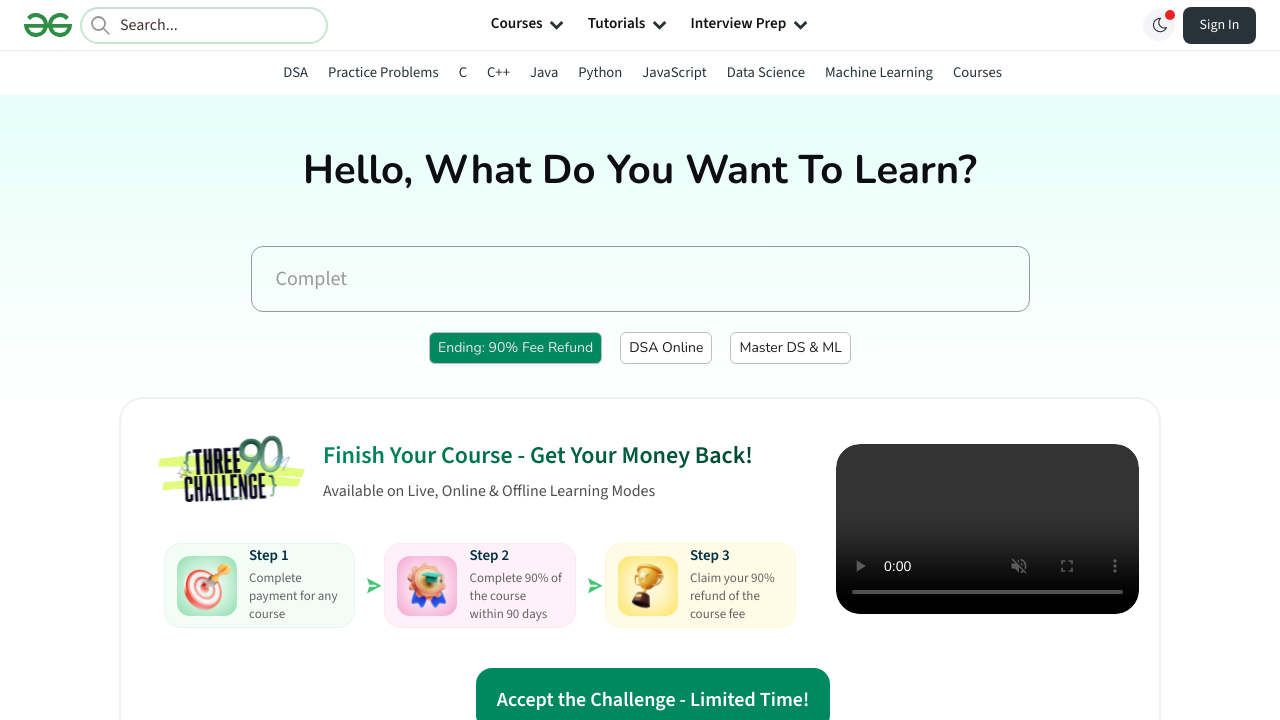

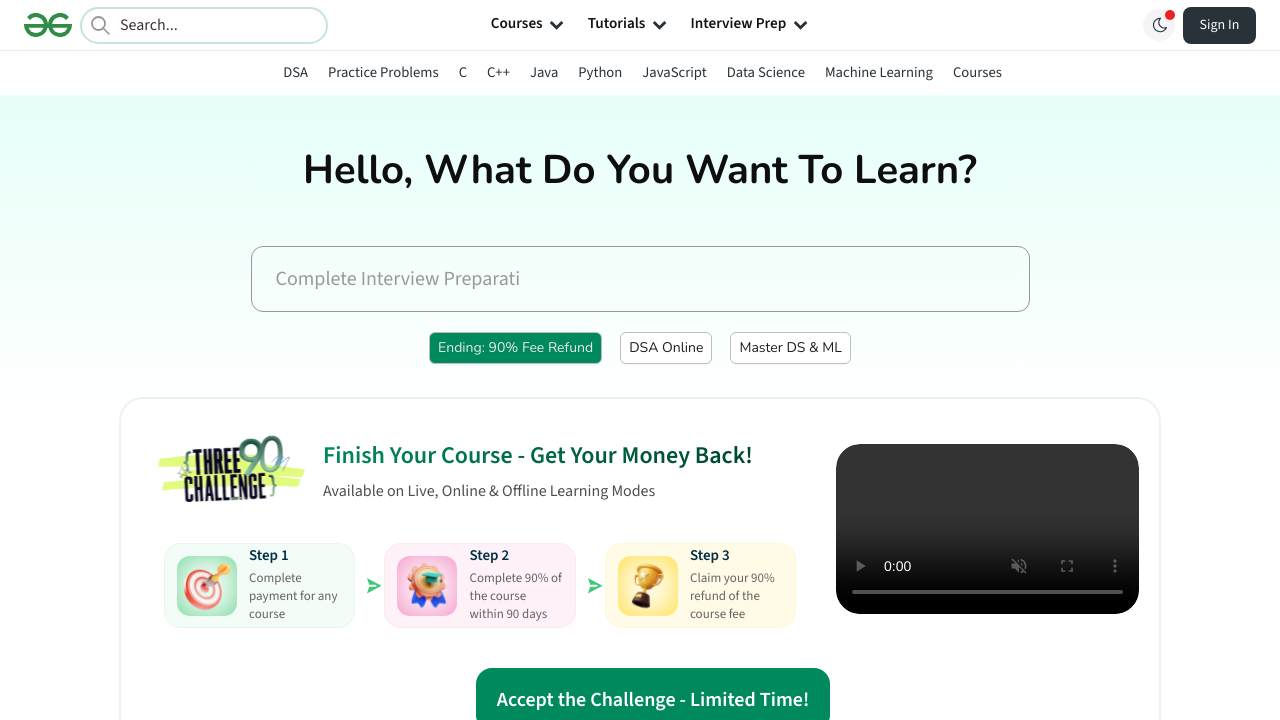